Tests a text input form by entering text into a textarea and submitting it

Starting URL: https://suninjuly.github.io/text_input_task.html

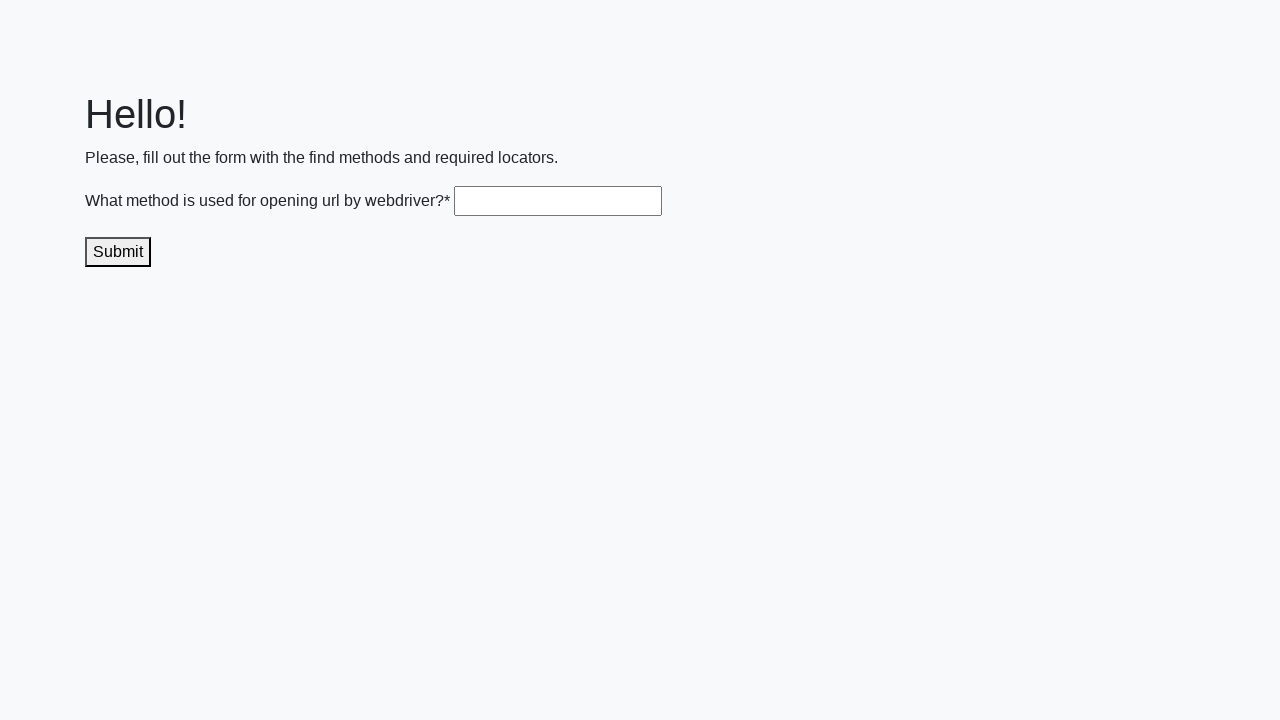

Filled textarea with 'get()' on .textarea
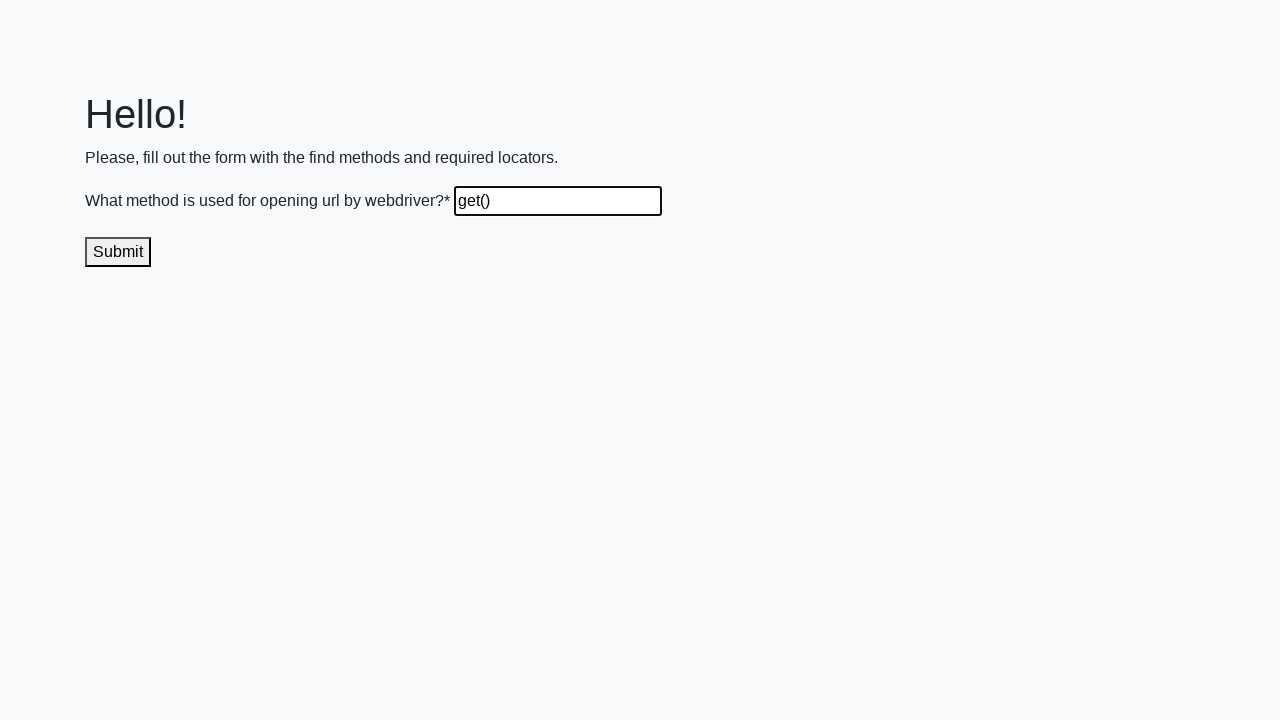

Clicked submit button to submit the form at (118, 252) on .submit-submission
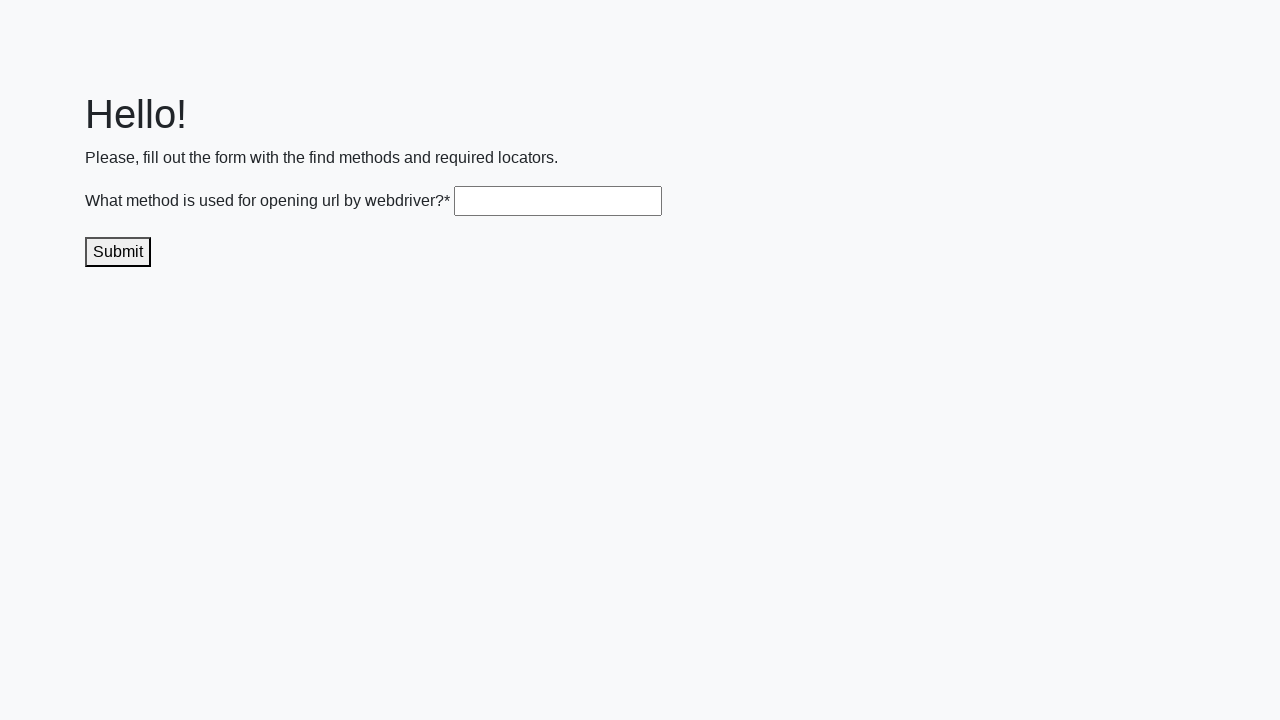

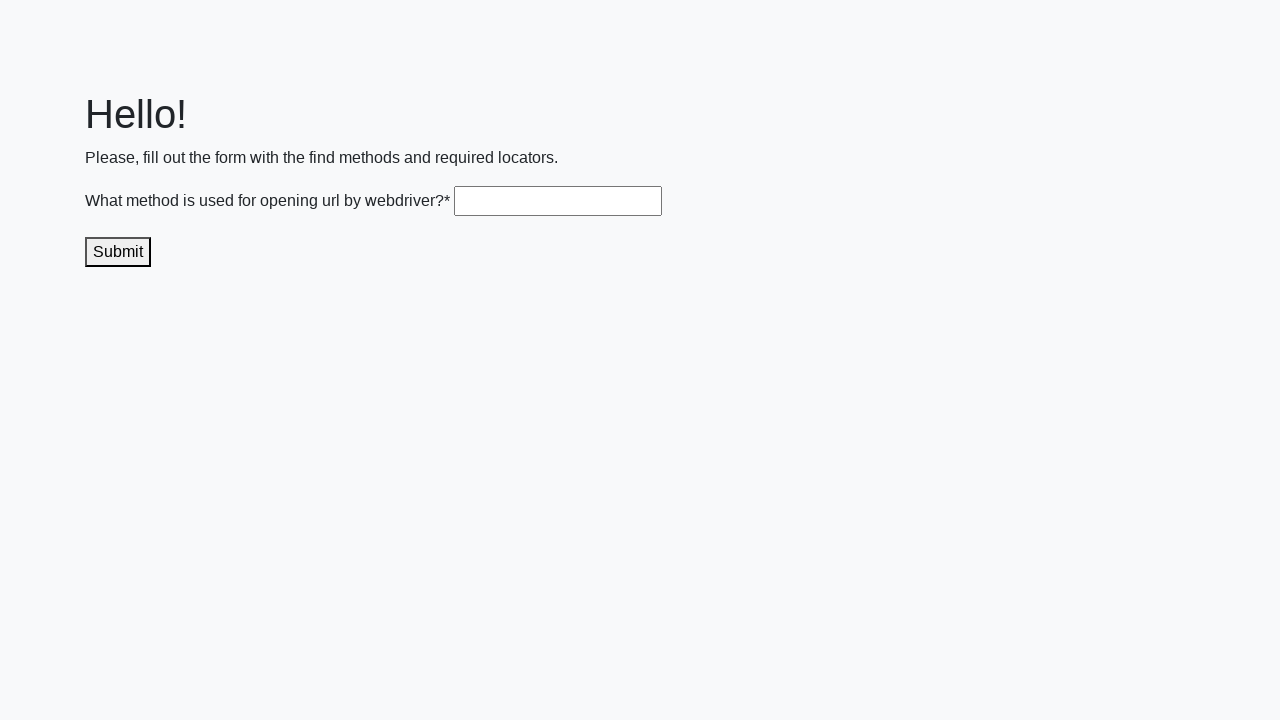